Tests adding specific products (Cucumber, Brocolli, Beans) to a shopping cart on an e-commerce practice site by iterating through the product list and clicking the add button for matching items.

Starting URL: https://rahulshettyacademy.com/seleniumPractise/#/

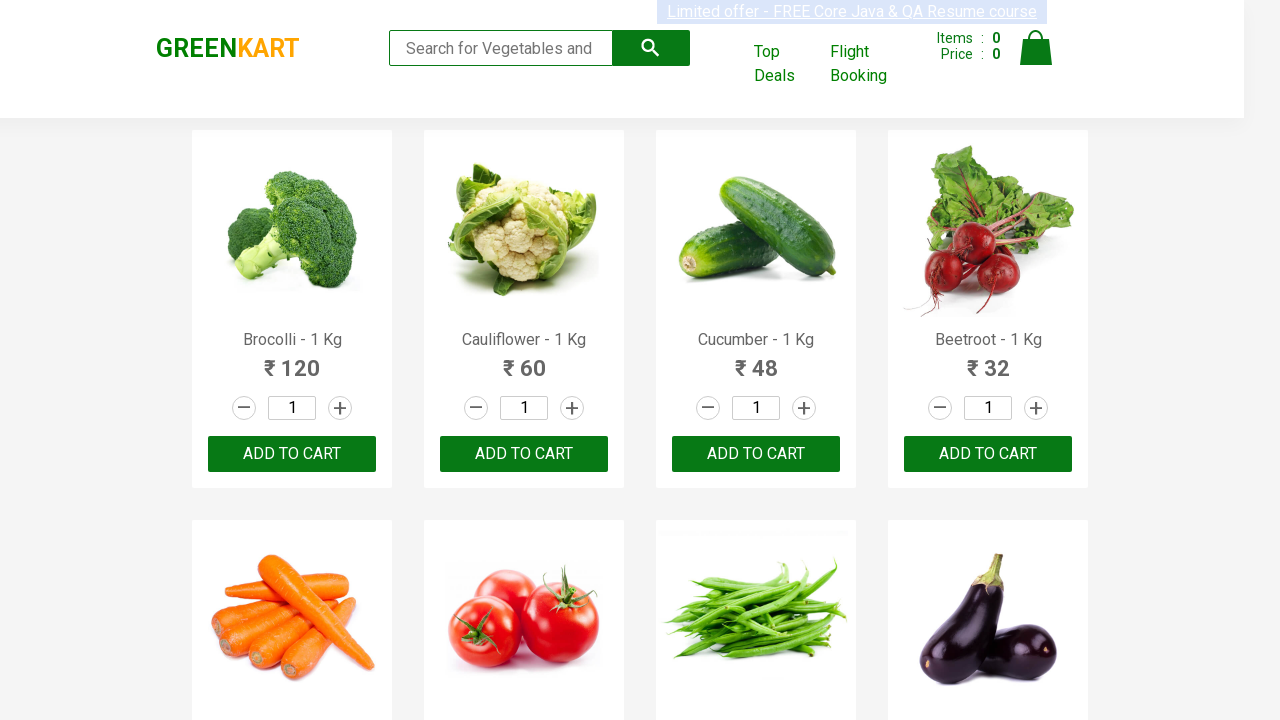

Waited for product names to load on the page
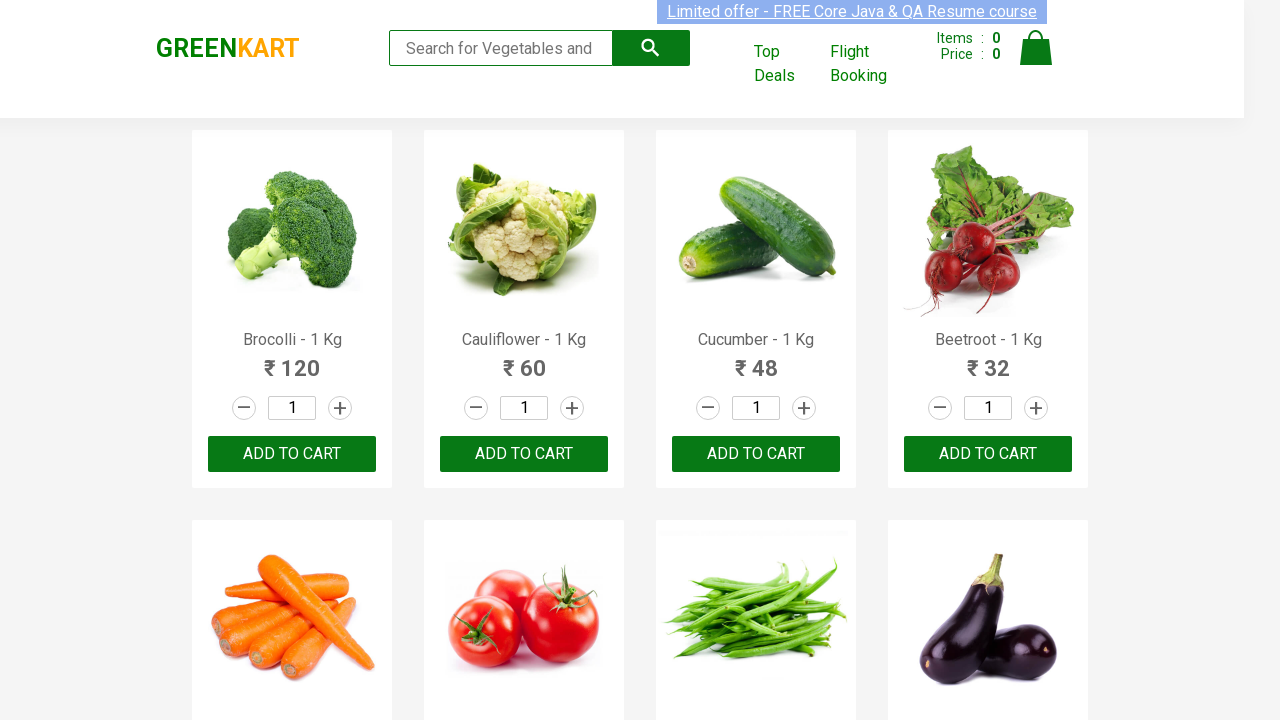

Retrieved all product elements from the page
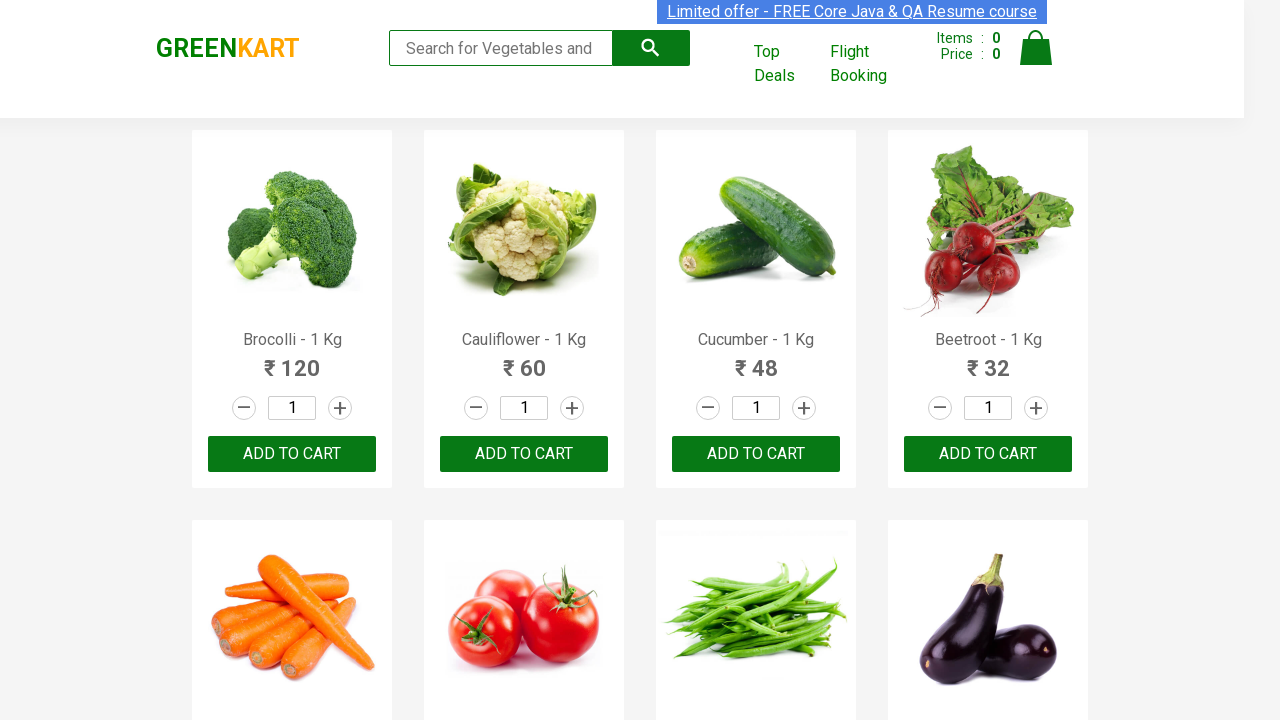

Extracted product name: 'Brocolli'
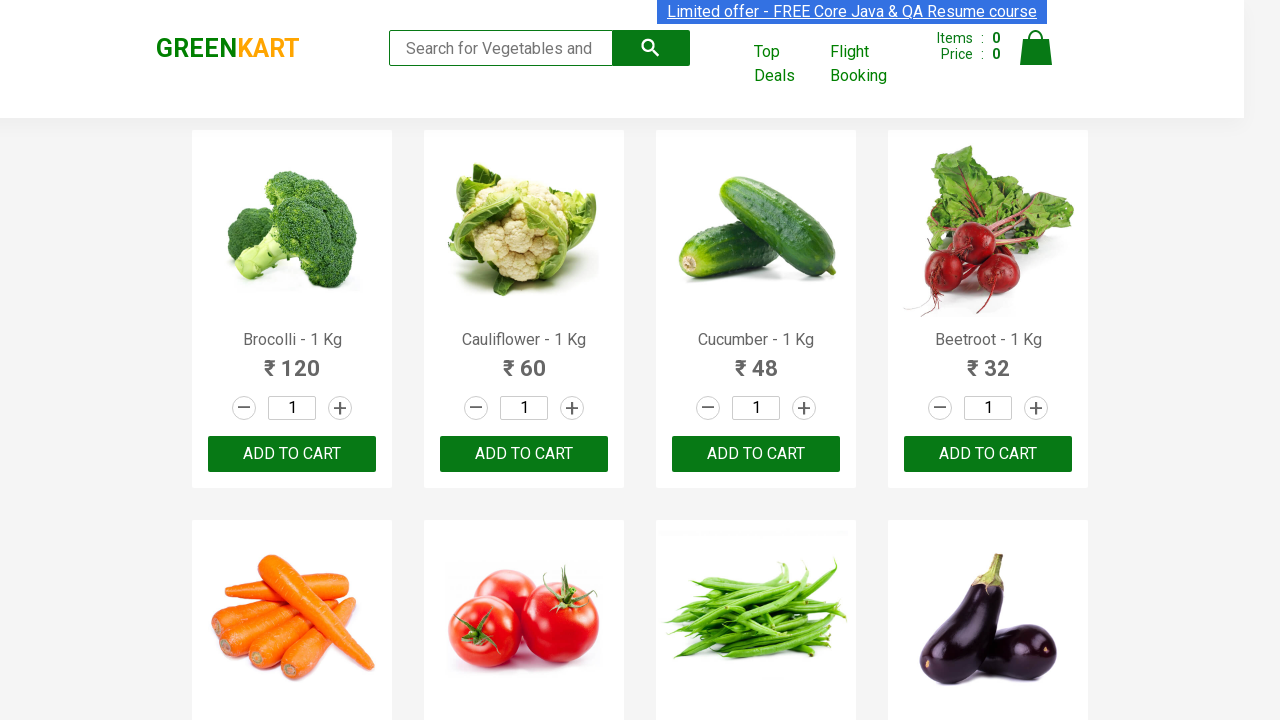

Clicked 'Add to Cart' button for Brocolli (item 1 of 3) at (292, 454) on xpath=//div[@class='product-action']/button >> nth=0
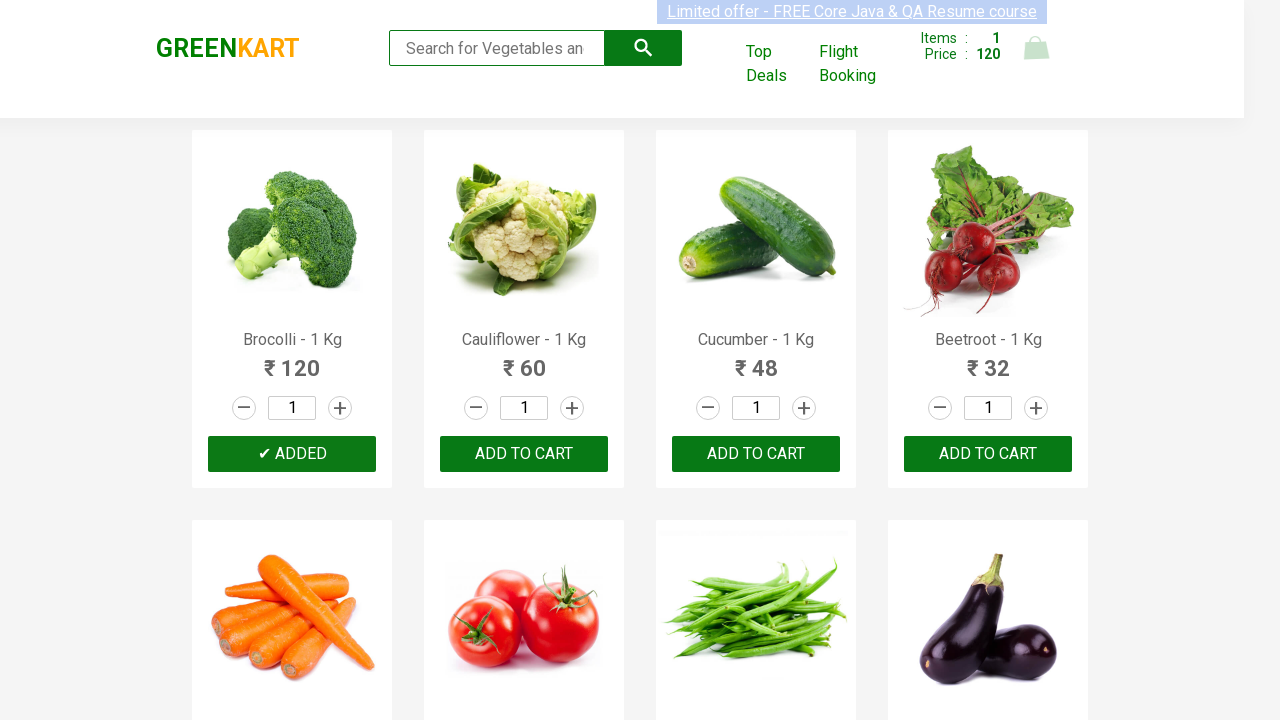

Waited for cart to update after adding Brocolli
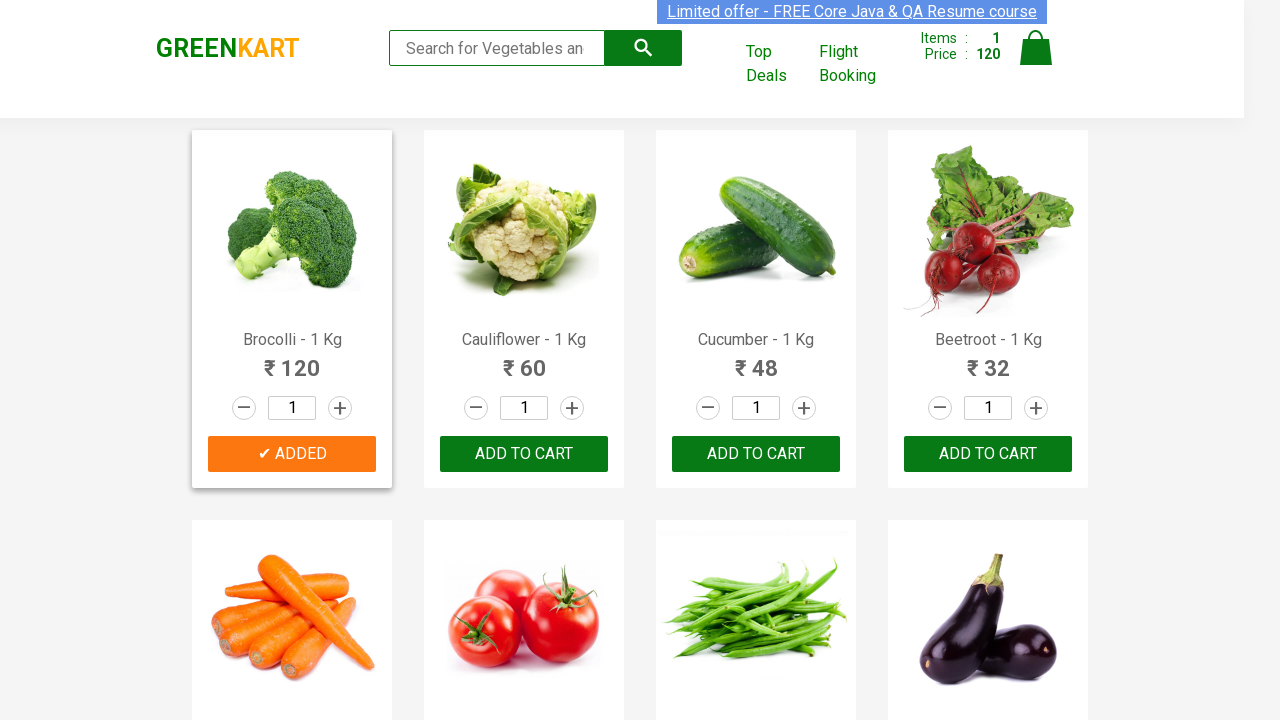

Extracted product name: 'Cauliflower'
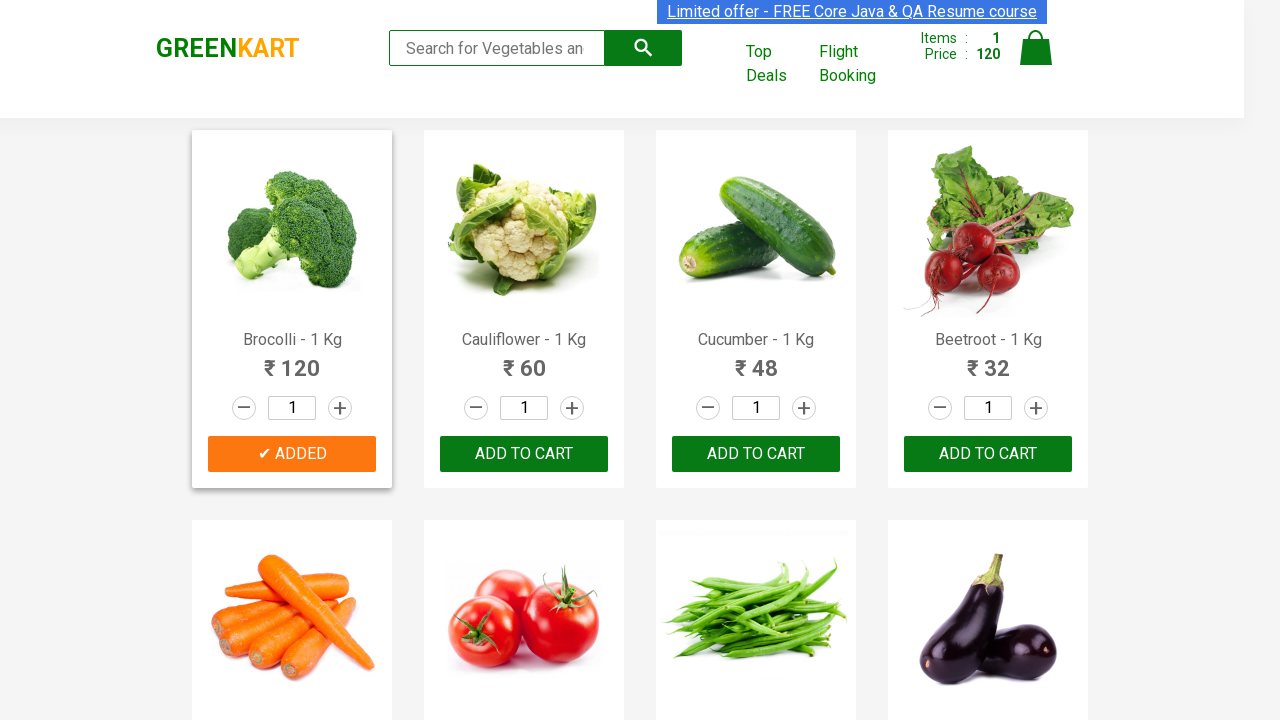

Extracted product name: 'Cucumber'
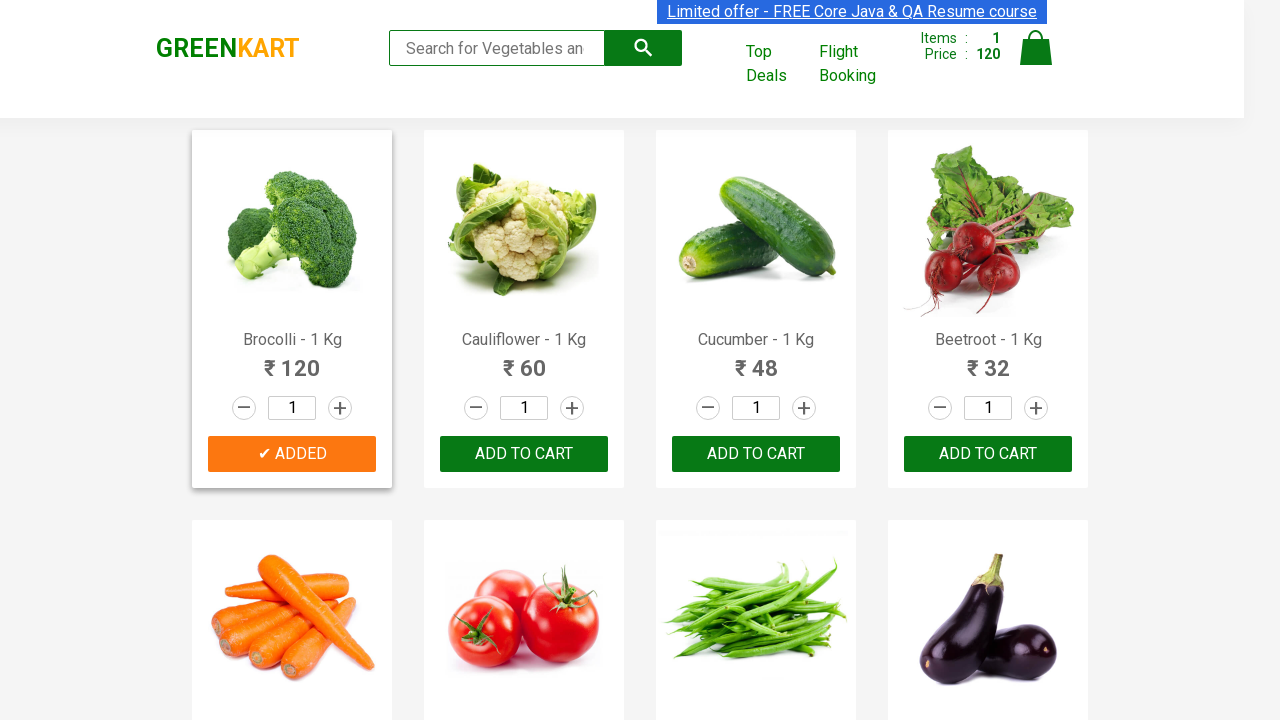

Clicked 'Add to Cart' button for Cucumber (item 2 of 3) at (756, 454) on xpath=//div[@class='product-action']/button >> nth=2
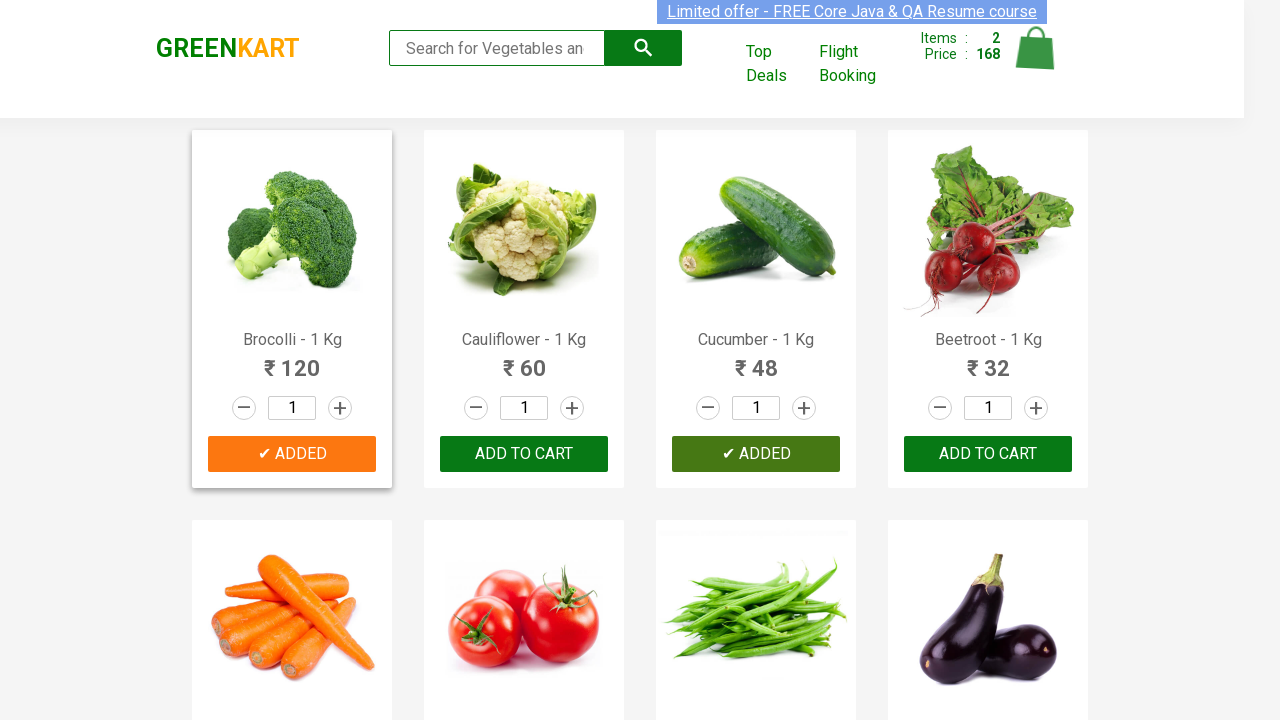

Waited for cart to update after adding Cucumber
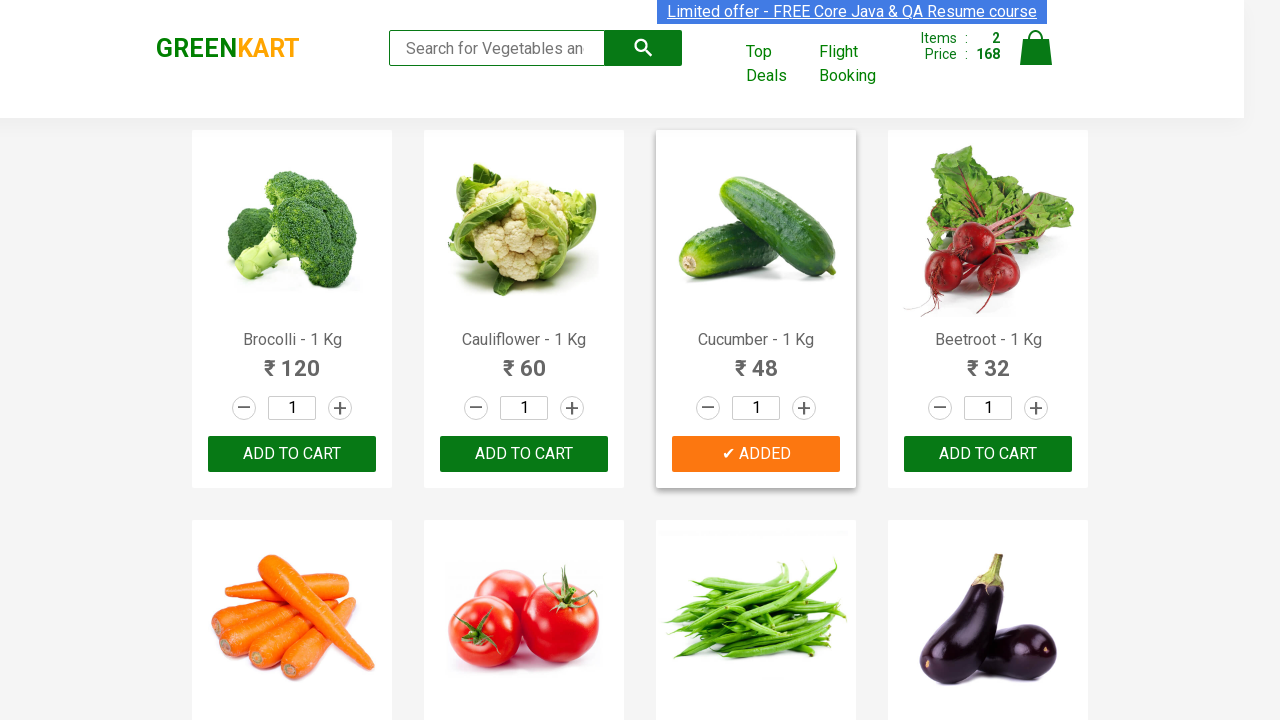

Extracted product name: 'Beetroot'
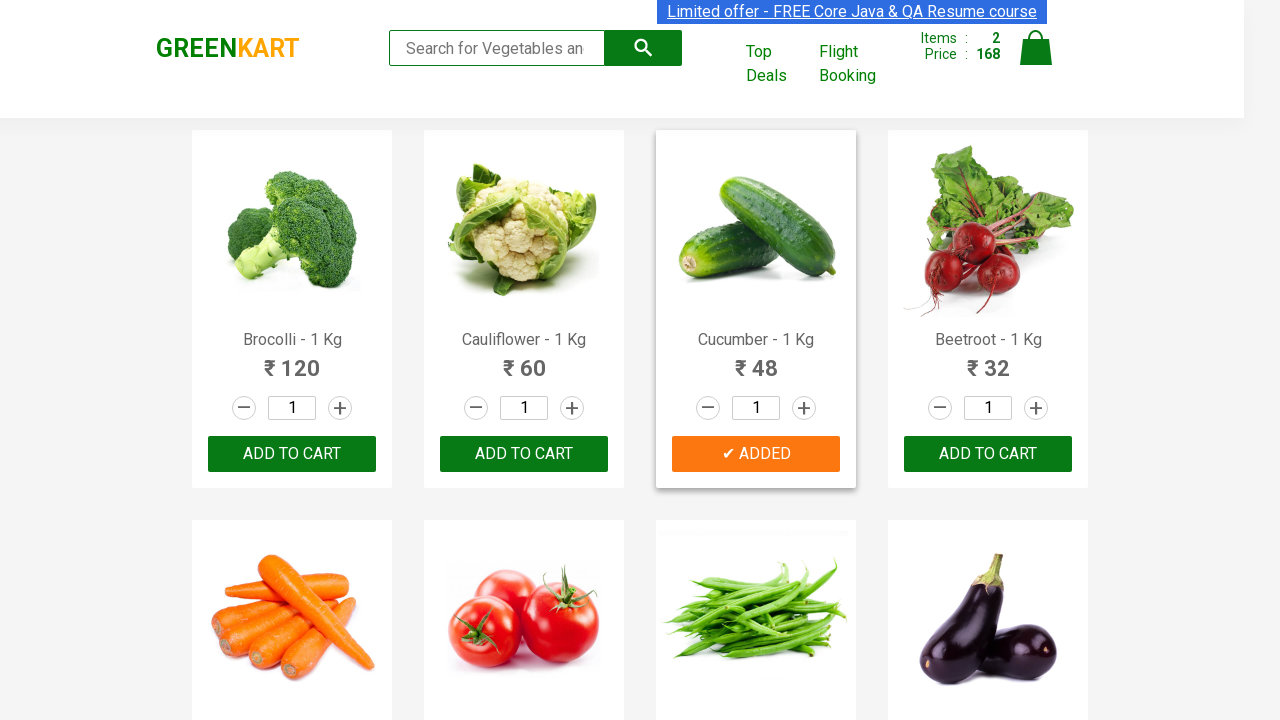

Extracted product name: 'Carrot'
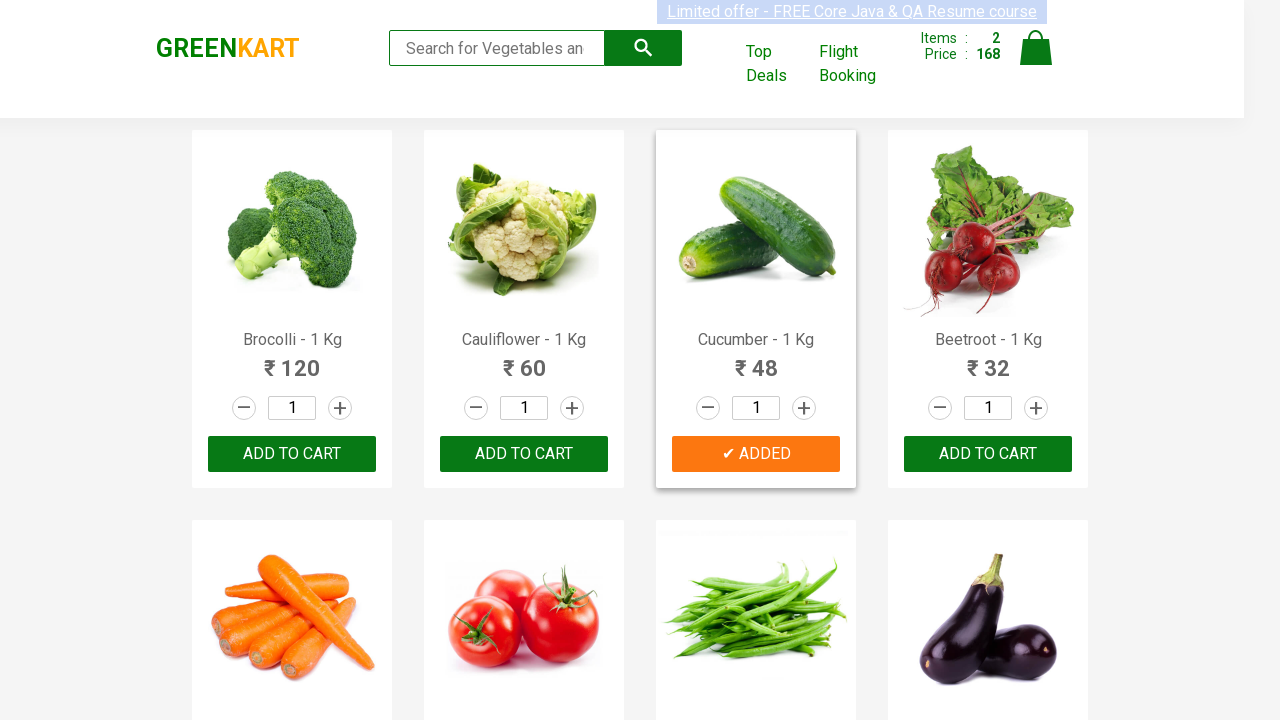

Extracted product name: 'Tomato'
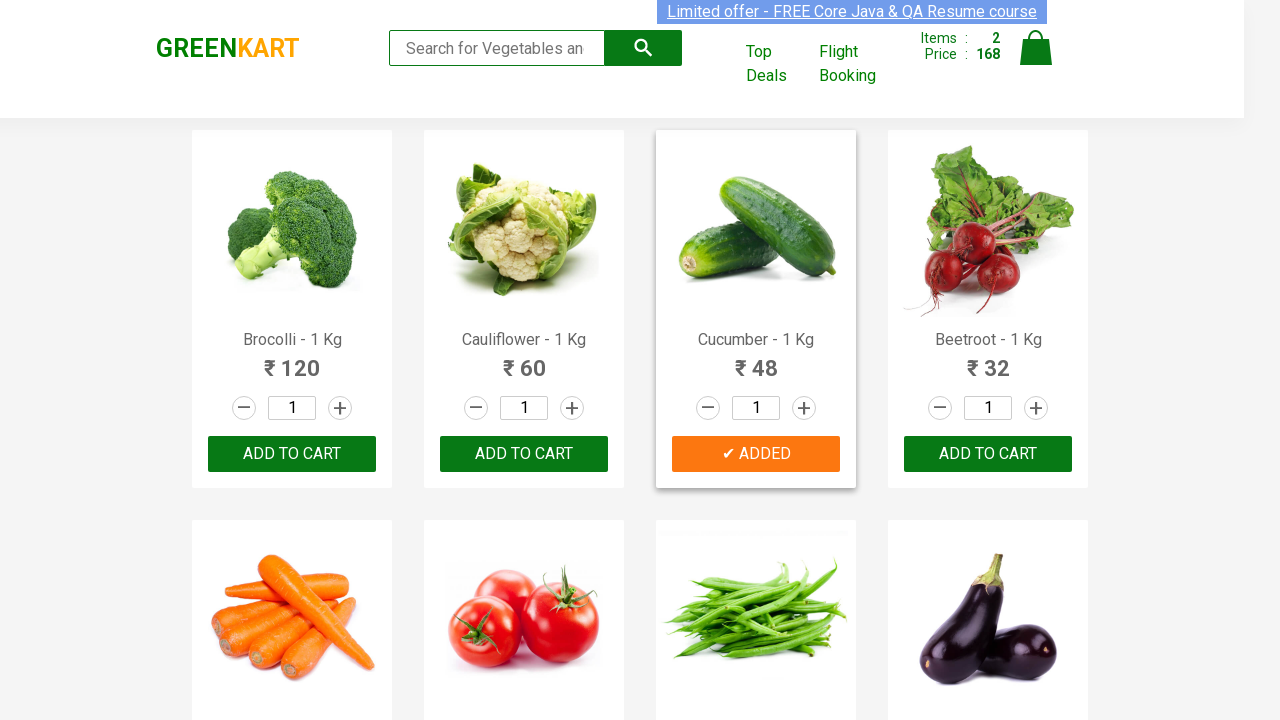

Extracted product name: 'Beans'
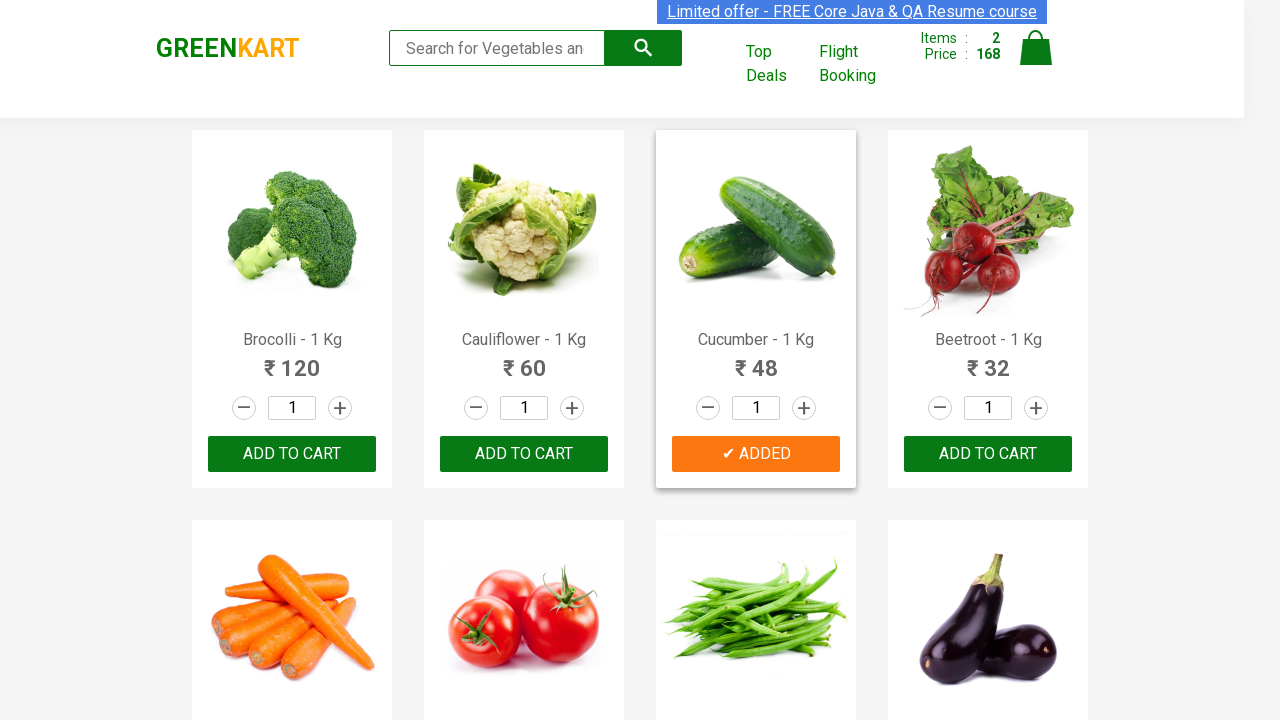

Clicked 'Add to Cart' button for Beans (item 3 of 3) at (756, 360) on xpath=//div[@class='product-action']/button >> nth=6
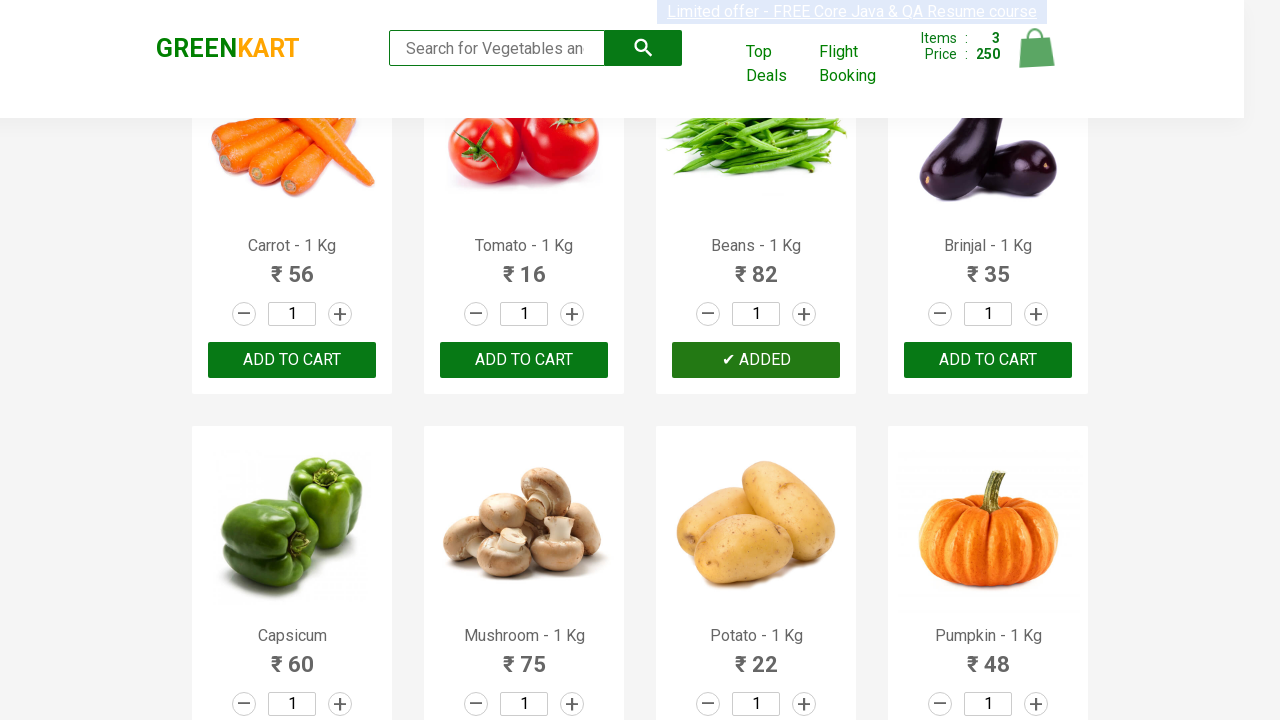

Waited for cart to update after adding Beans
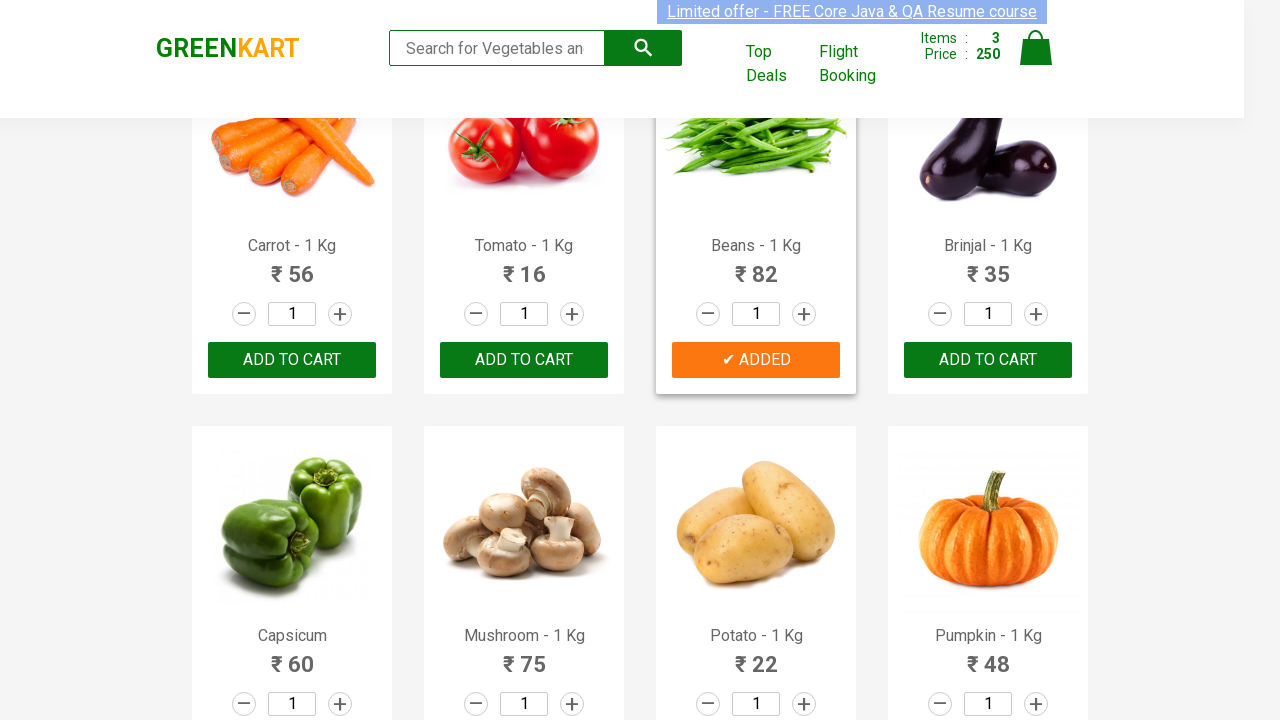

All 3 items successfully added to cart - stopping iteration
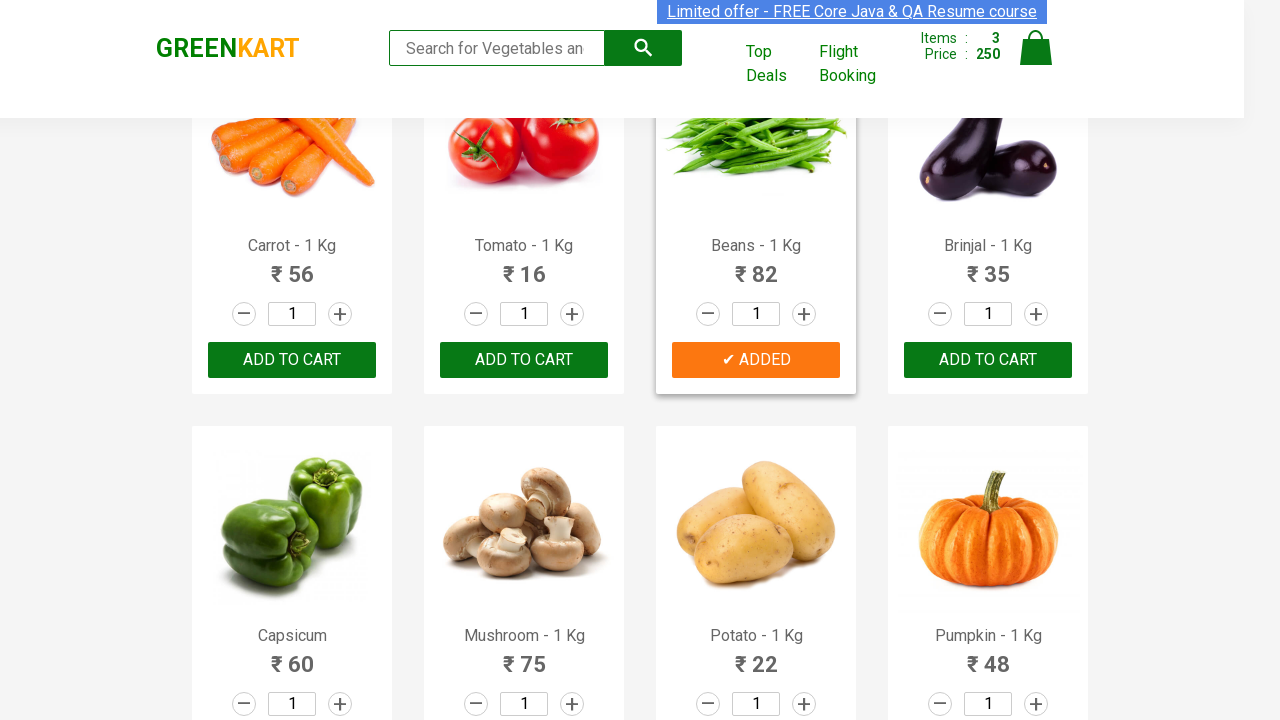

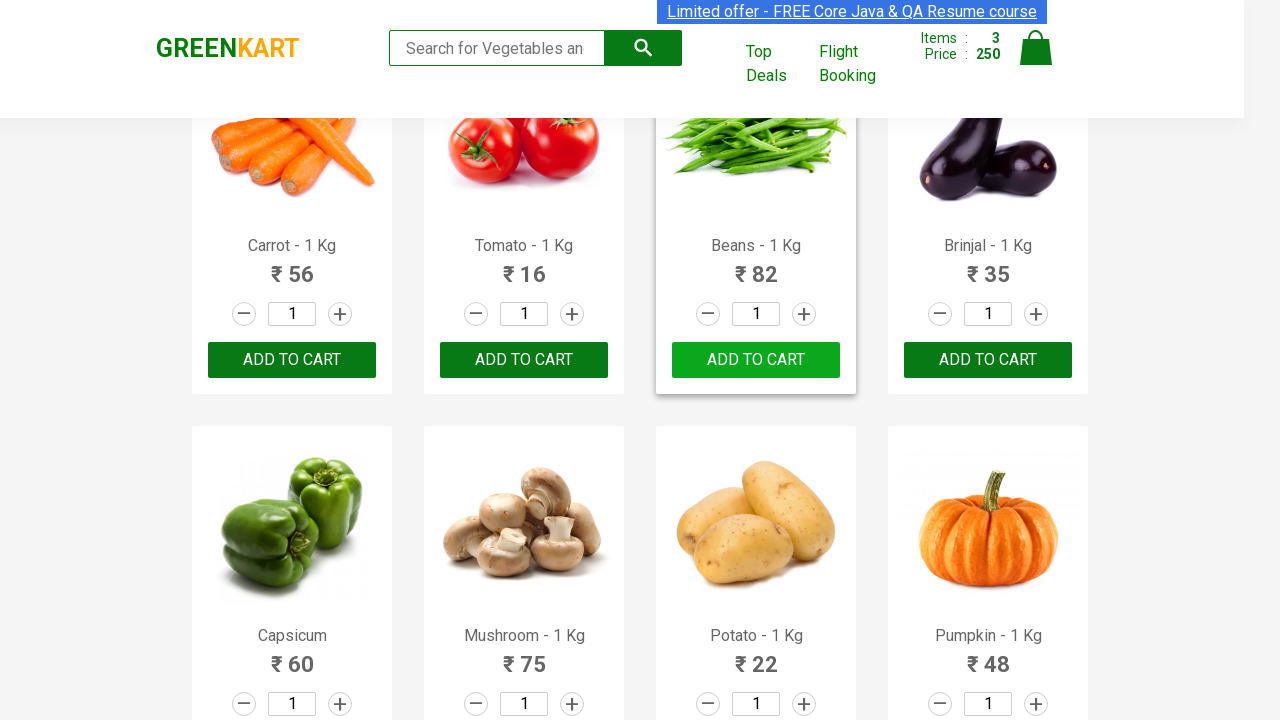